Tests tooltip functionality by hovering over a button element to trigger the tooltip display

Starting URL: https://practice.expandtesting.com/tooltips

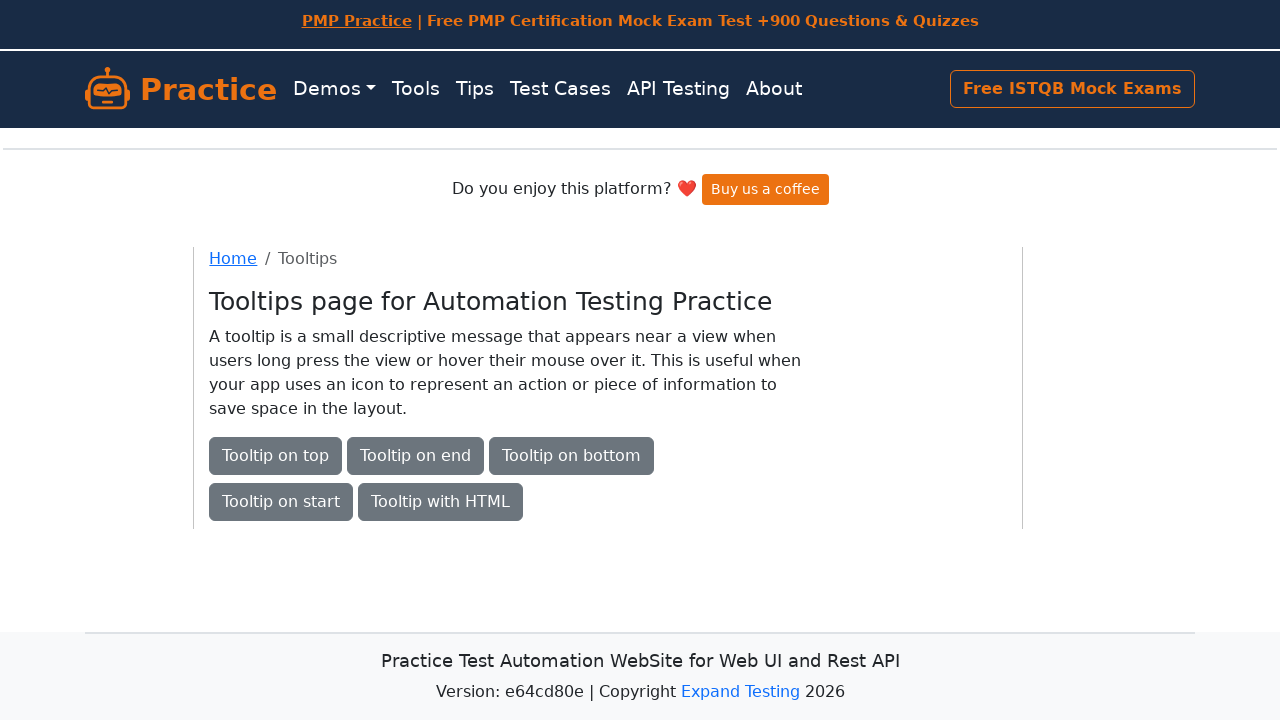

Hovered over button element to trigger tooltip display at (572, 456) on #btn3
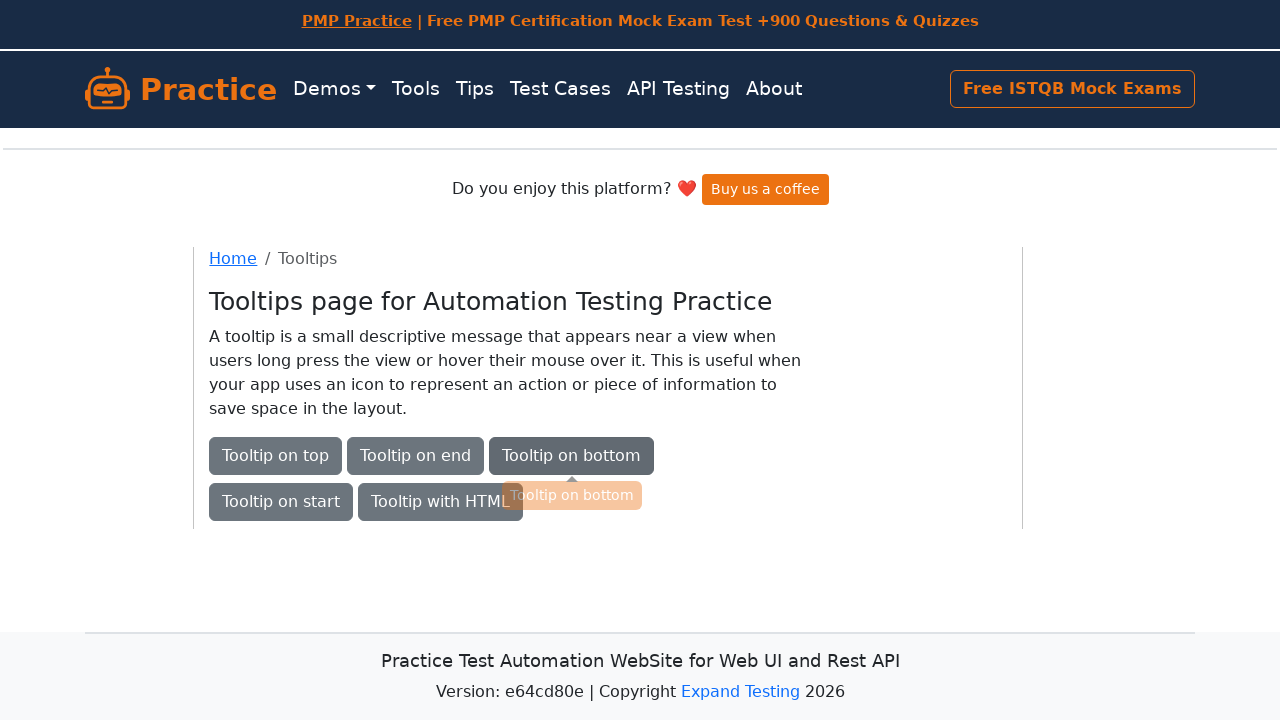

Waited for tooltip to appear
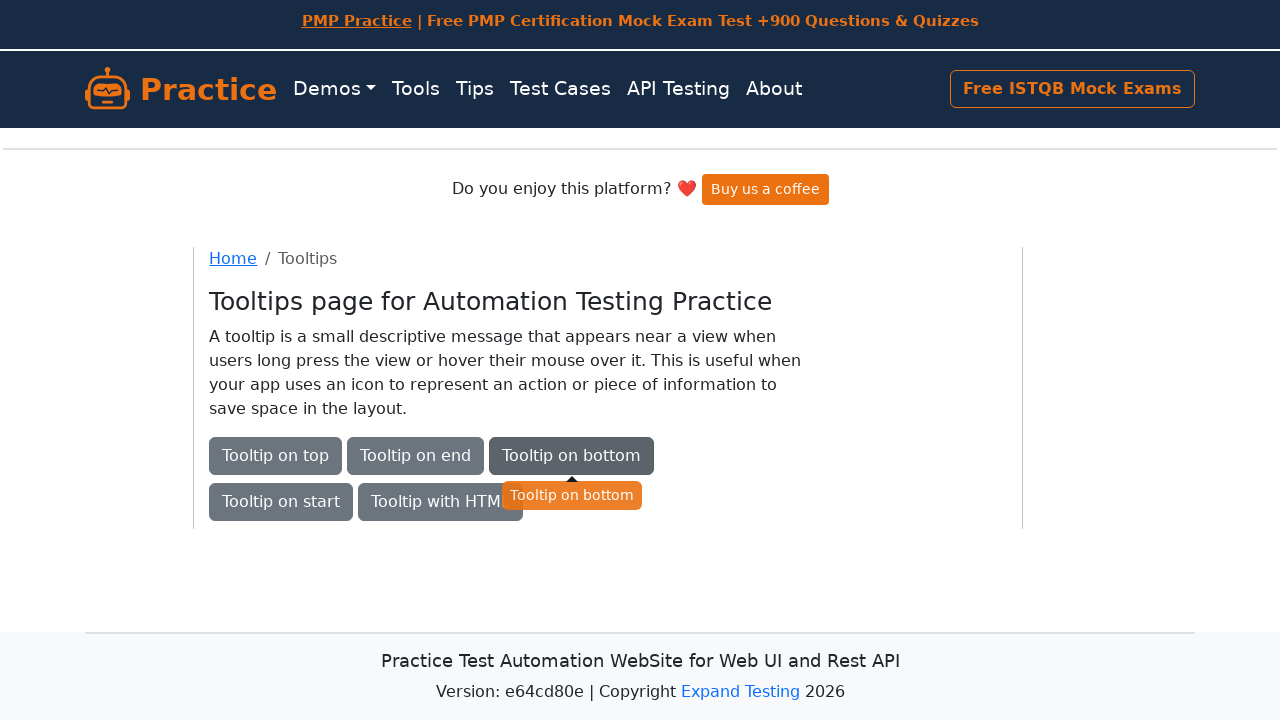

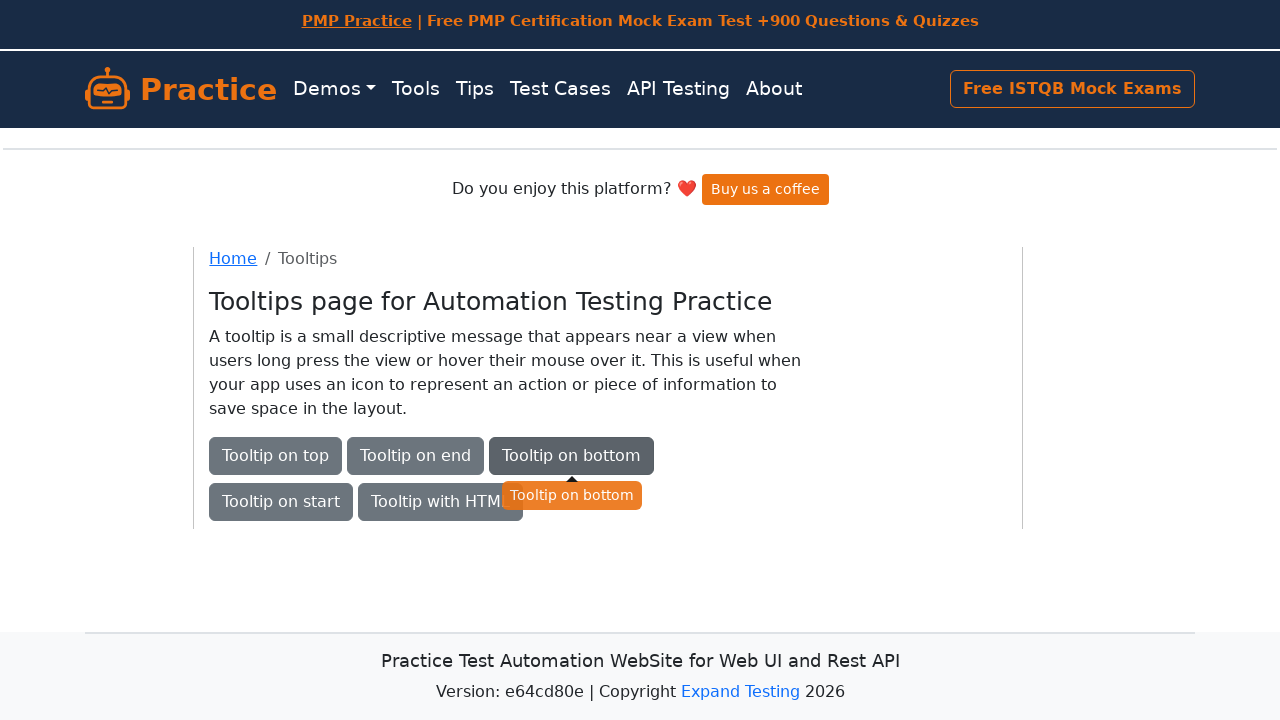